Tests that a todo item is removed when edited to an empty string

Starting URL: https://demo.playwright.dev/todomvc

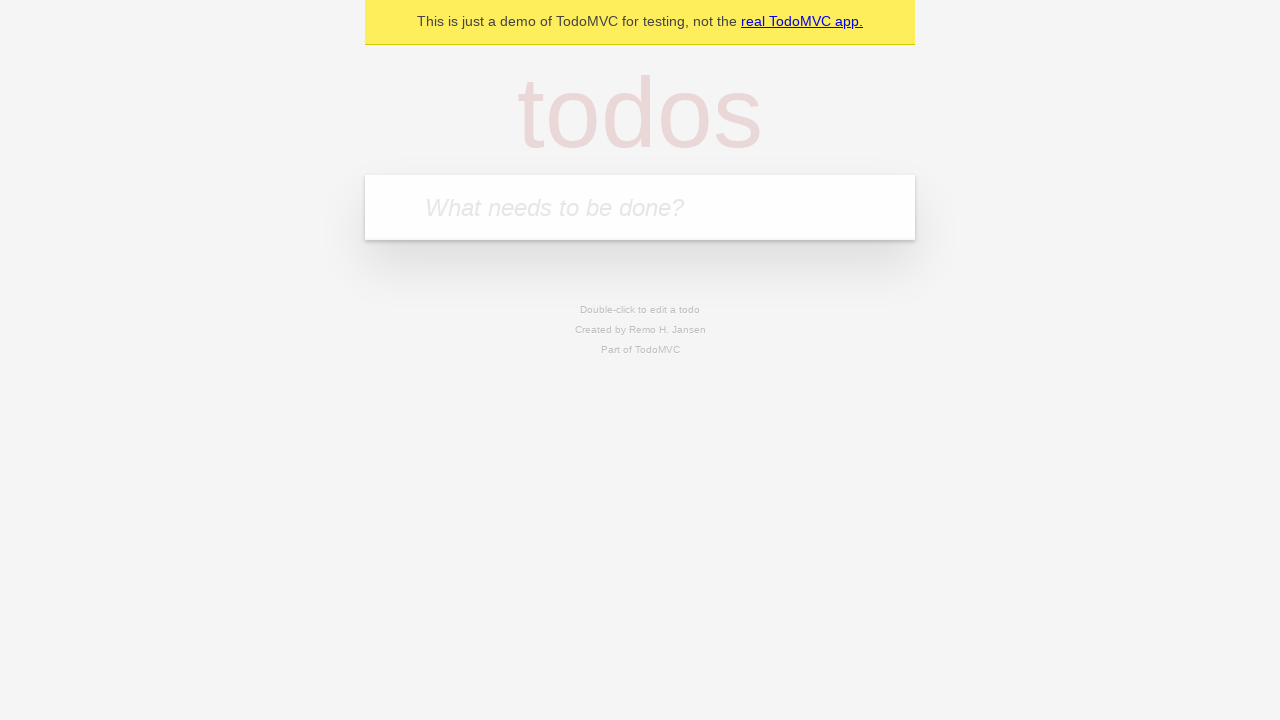

Filled todo input with 'buy some cheese' on internal:attr=[placeholder="What needs to be done?"i]
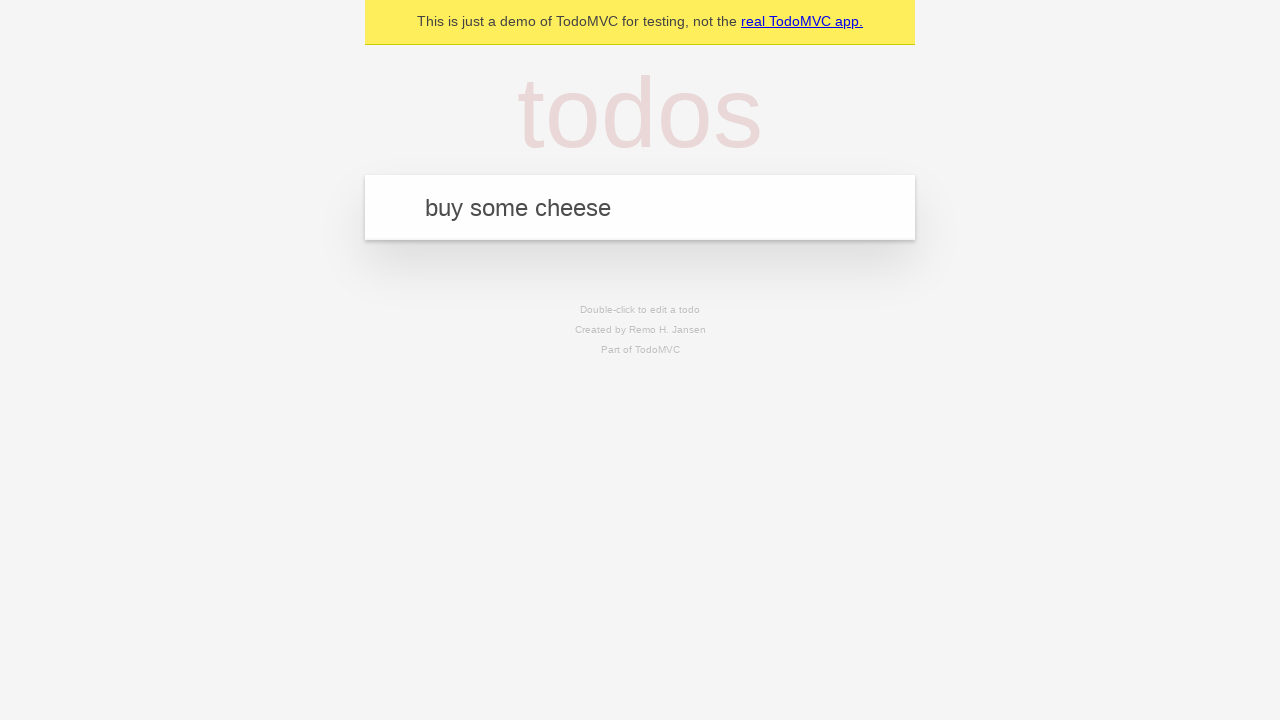

Pressed Enter to add first todo item on internal:attr=[placeholder="What needs to be done?"i]
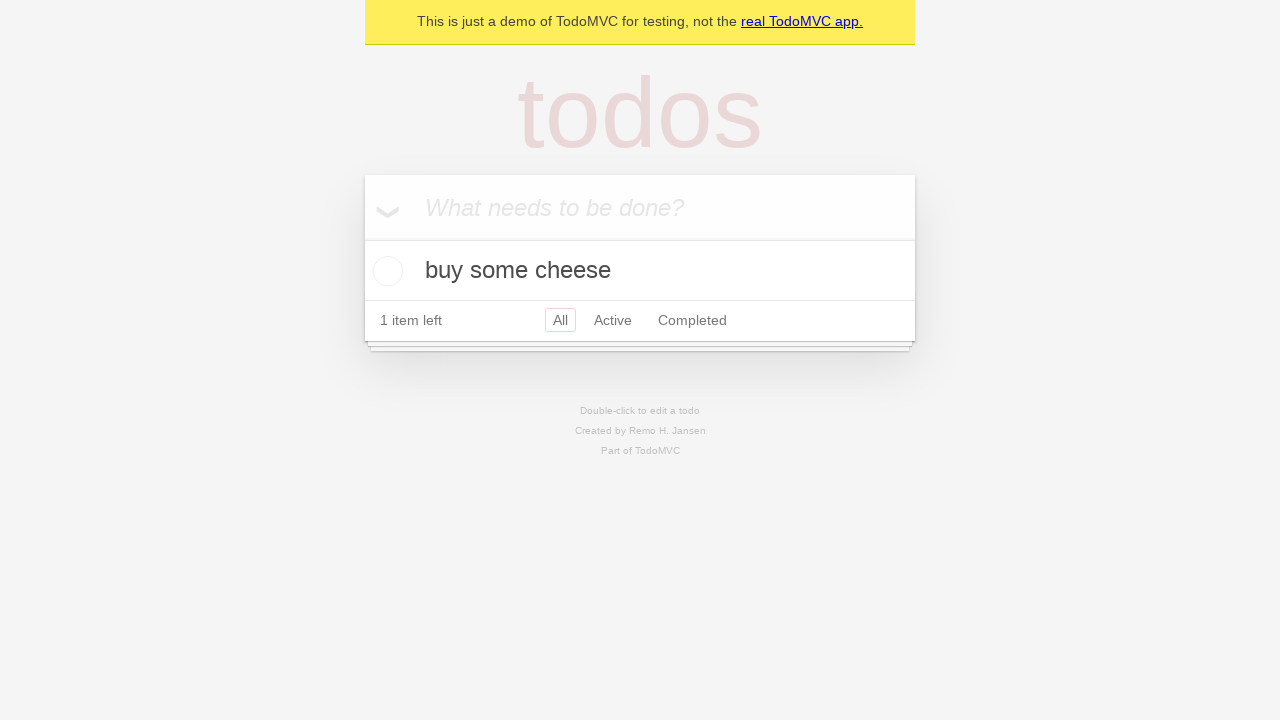

Filled todo input with 'feed the cat' on internal:attr=[placeholder="What needs to be done?"i]
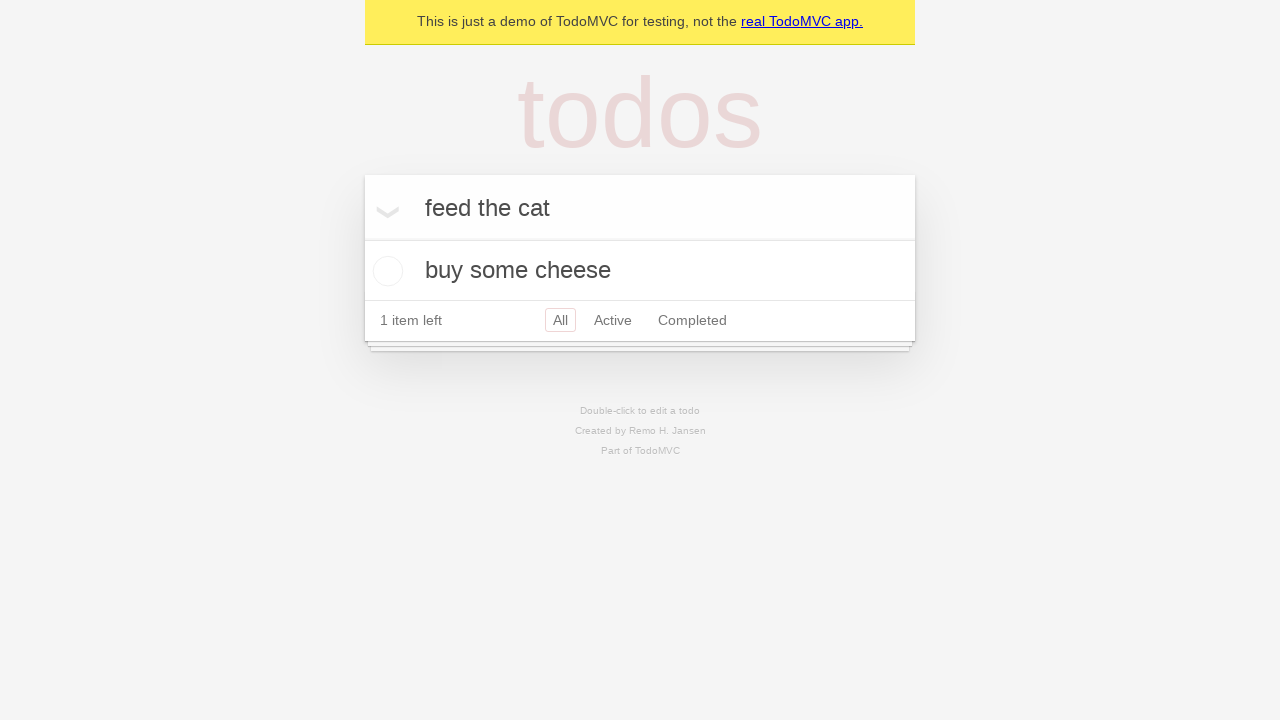

Pressed Enter to add second todo item on internal:attr=[placeholder="What needs to be done?"i]
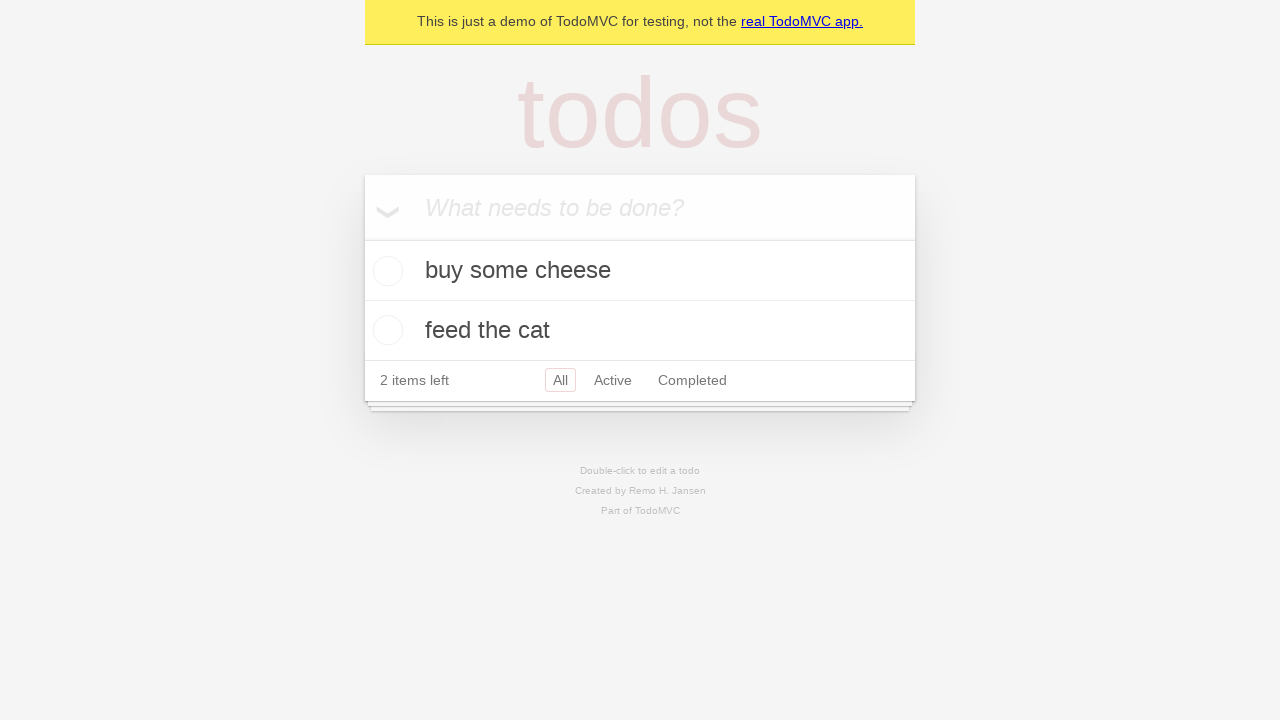

Filled todo input with 'book a doctors appointment' on internal:attr=[placeholder="What needs to be done?"i]
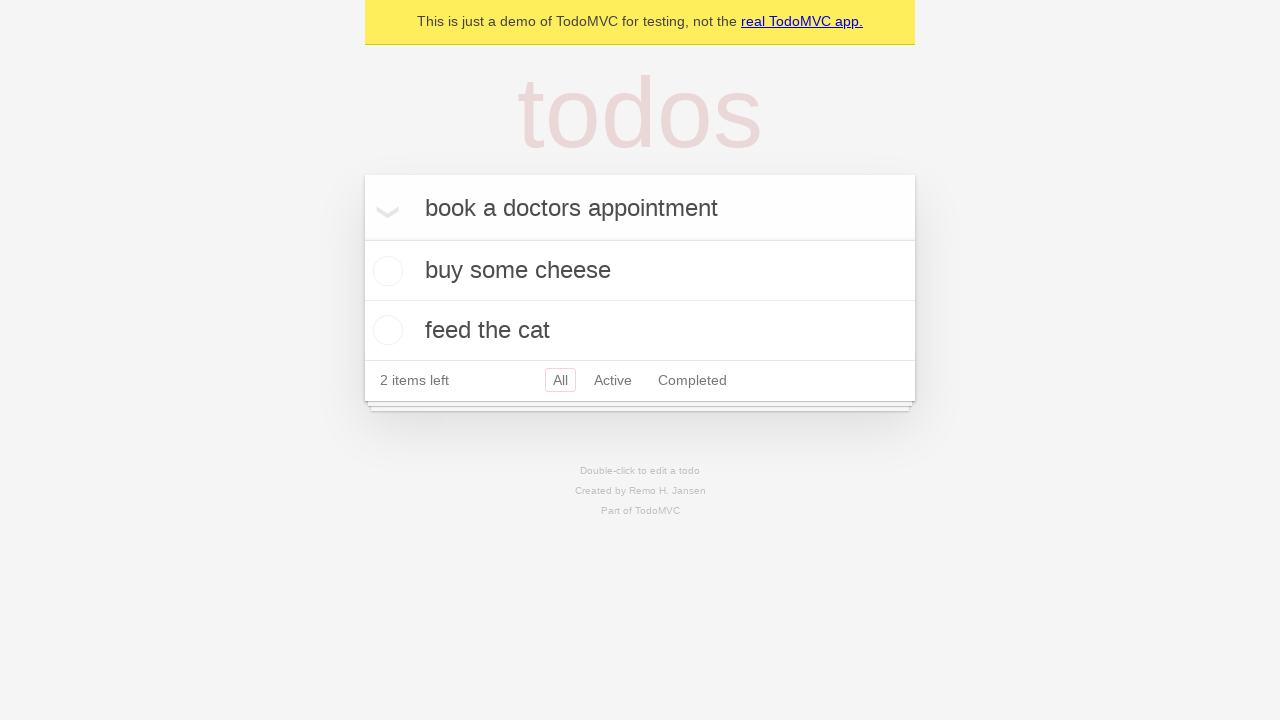

Pressed Enter to add third todo item on internal:attr=[placeholder="What needs to be done?"i]
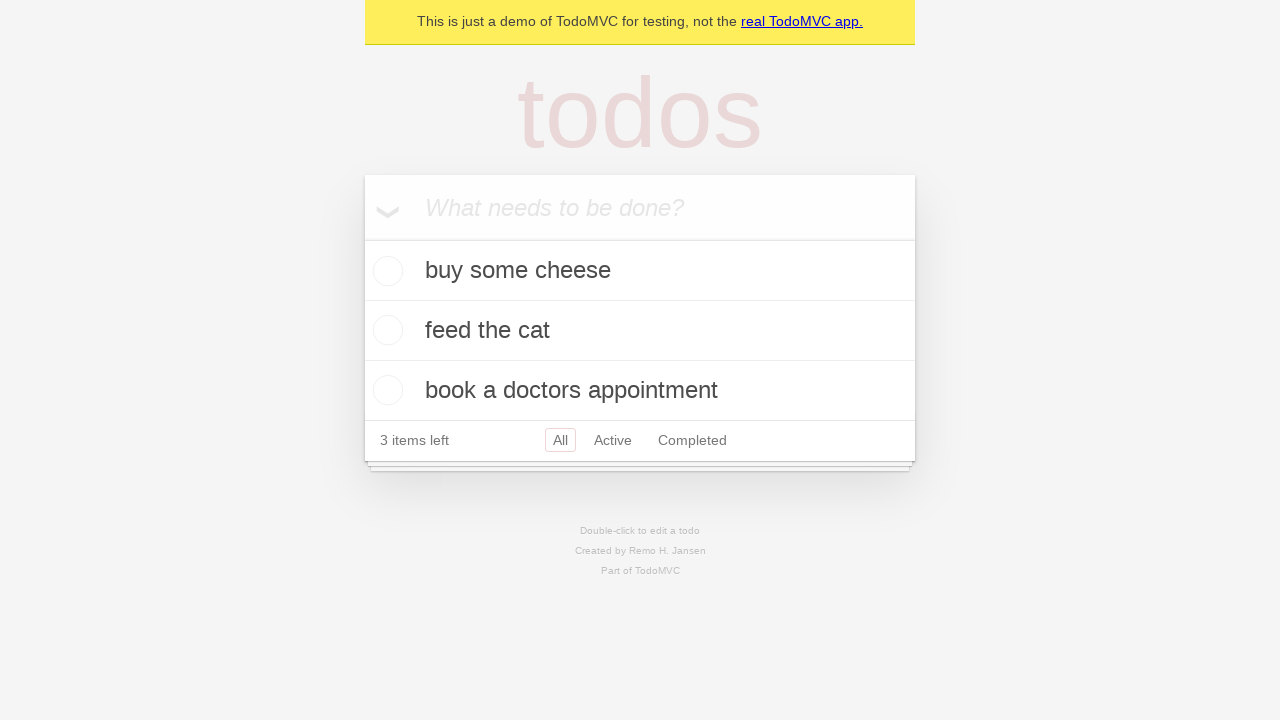

Waited for third todo item to appear
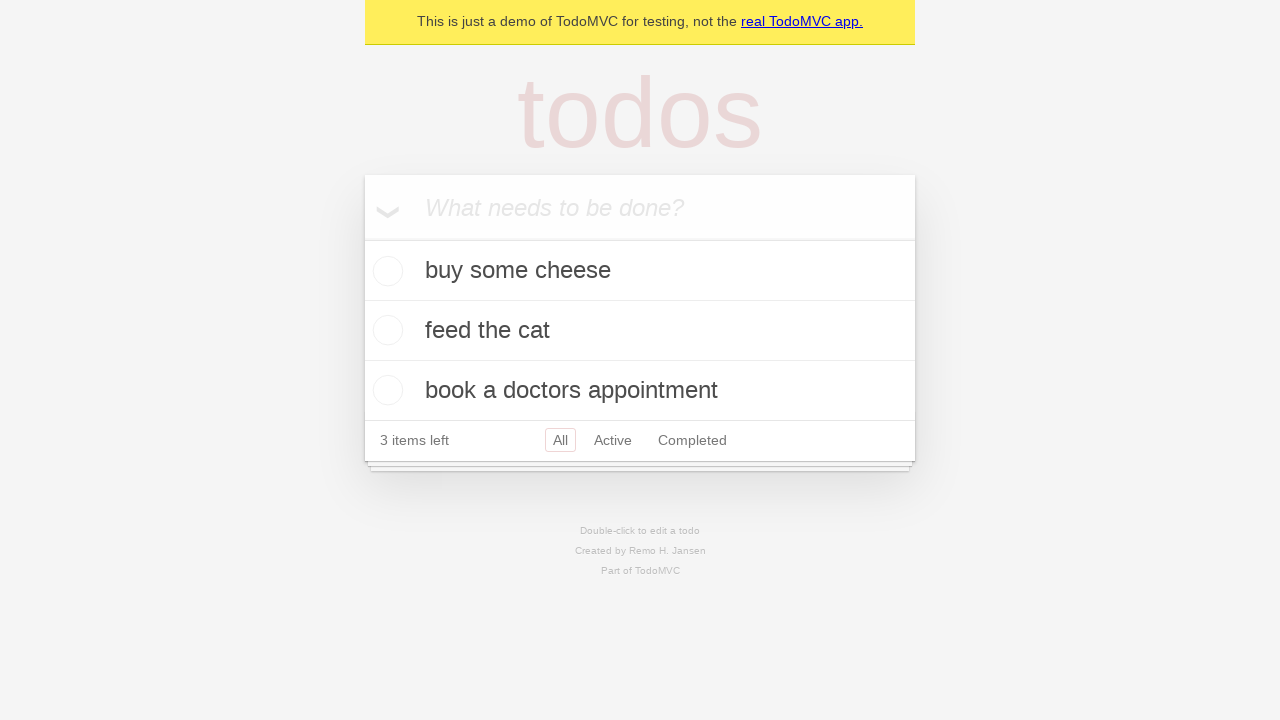

Double-clicked second todo item to enter edit mode at (640, 331) on [data-testid='todo-item'] >> nth=1
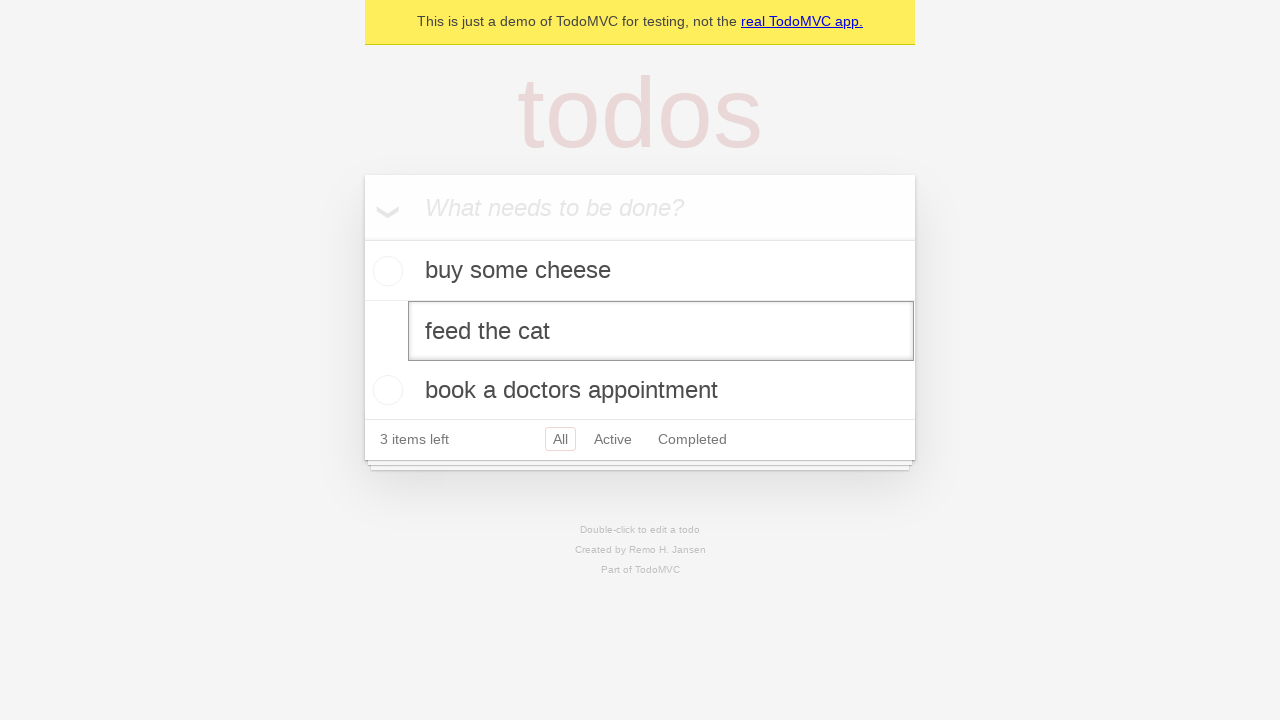

Cleared the edit textbox to empty string on [data-testid='todo-item'] >> nth=1 >> internal:role=textbox[name="Edit"i]
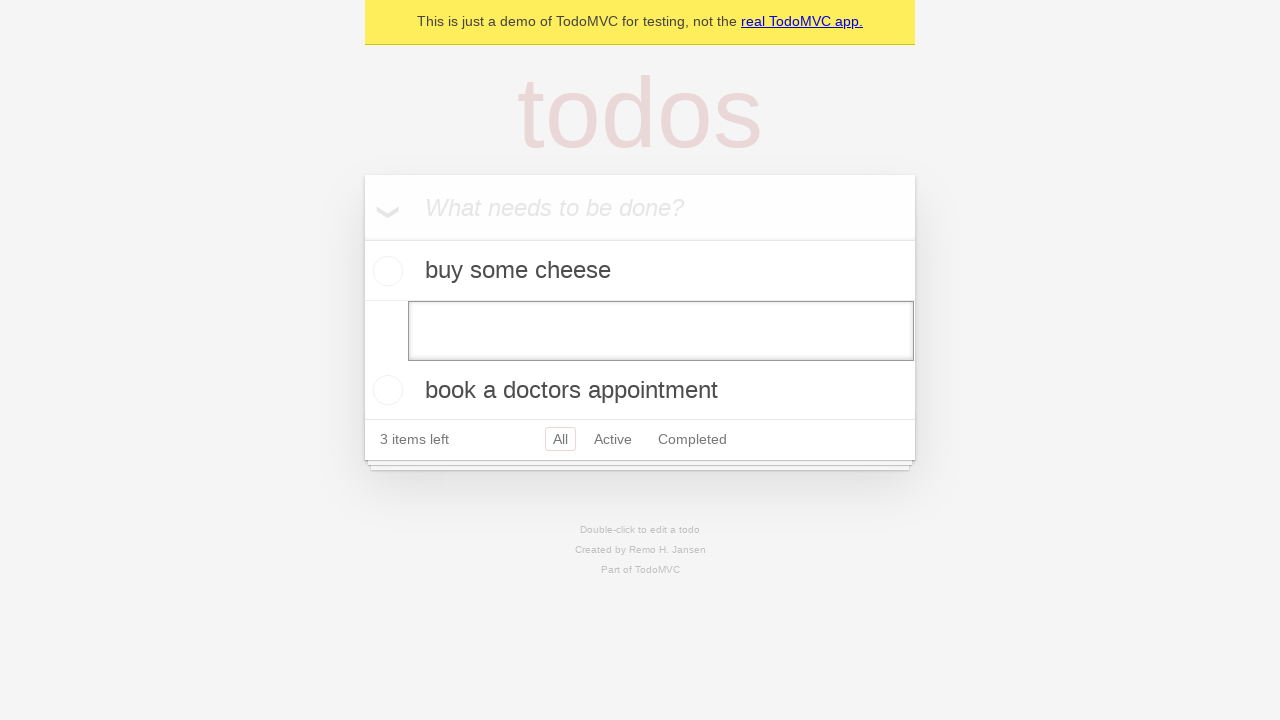

Pressed Enter to confirm empty text and remove todo item on [data-testid='todo-item'] >> nth=1 >> internal:role=textbox[name="Edit"i]
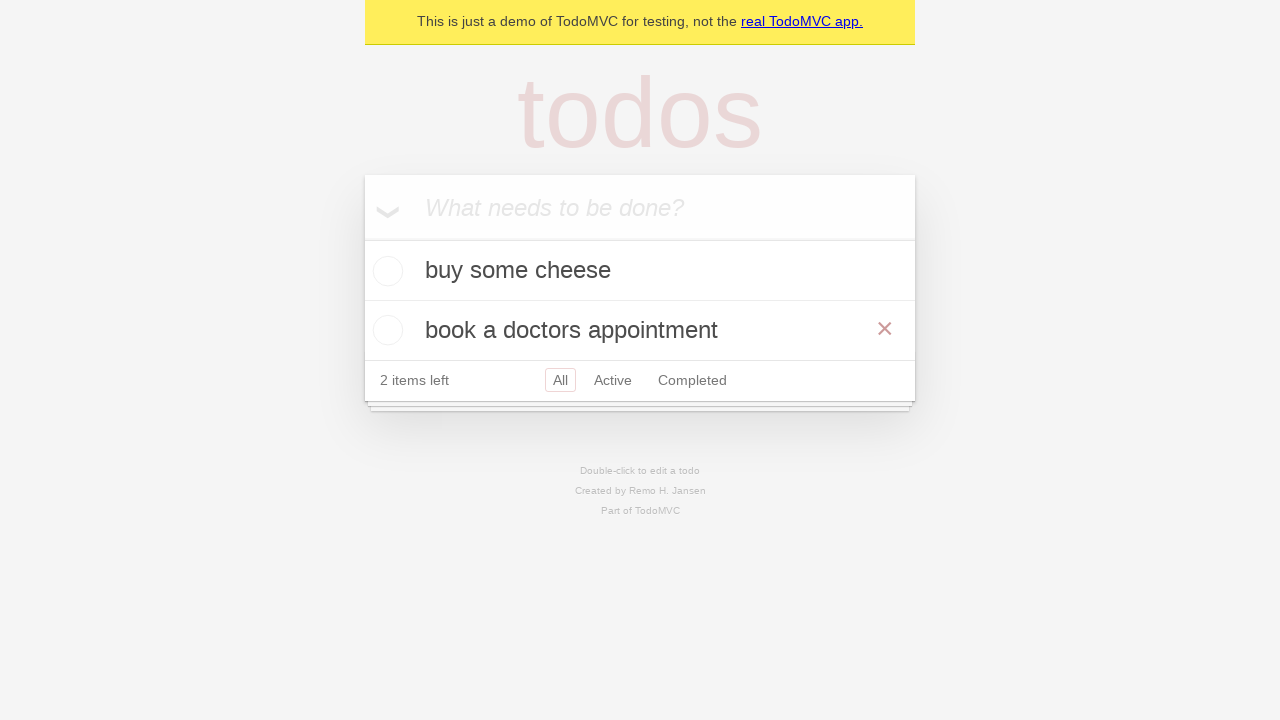

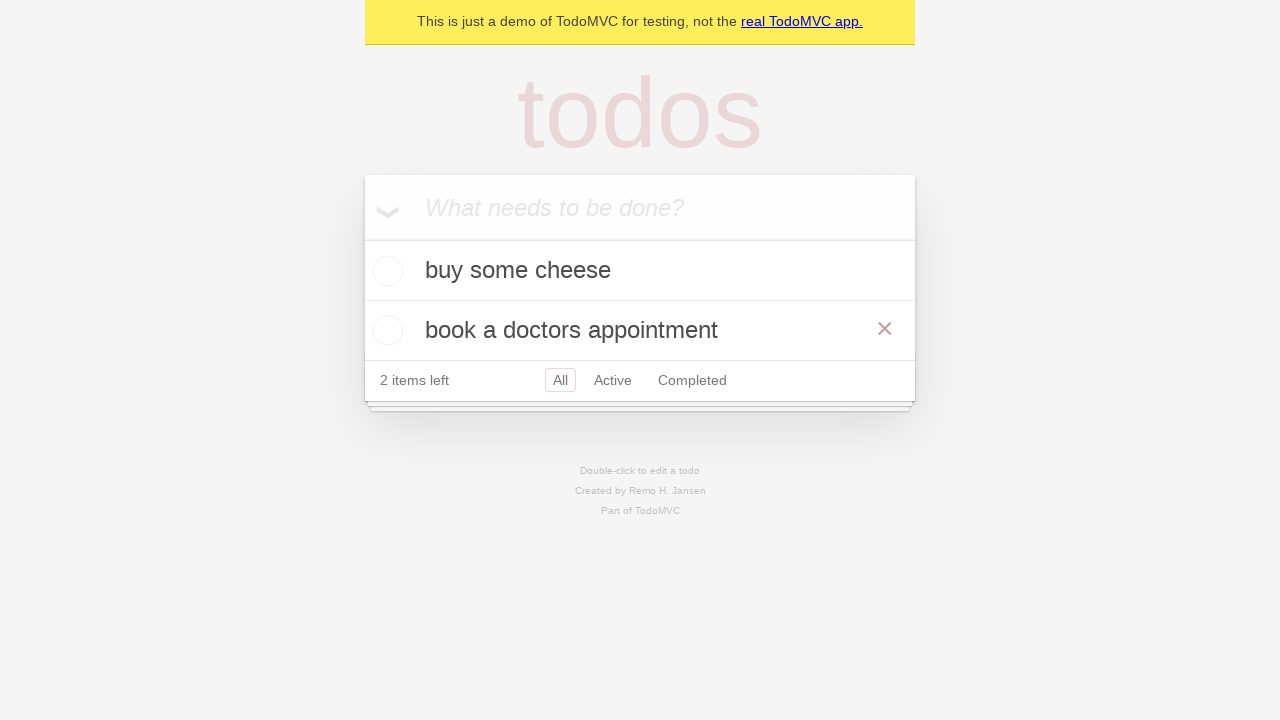